Visits the "This Person Does Not Exist" AI-generated face website, waits for the page to load, then refreshes once to verify a new image loads.

Starting URL: https://thispersondoesnotexist.com/

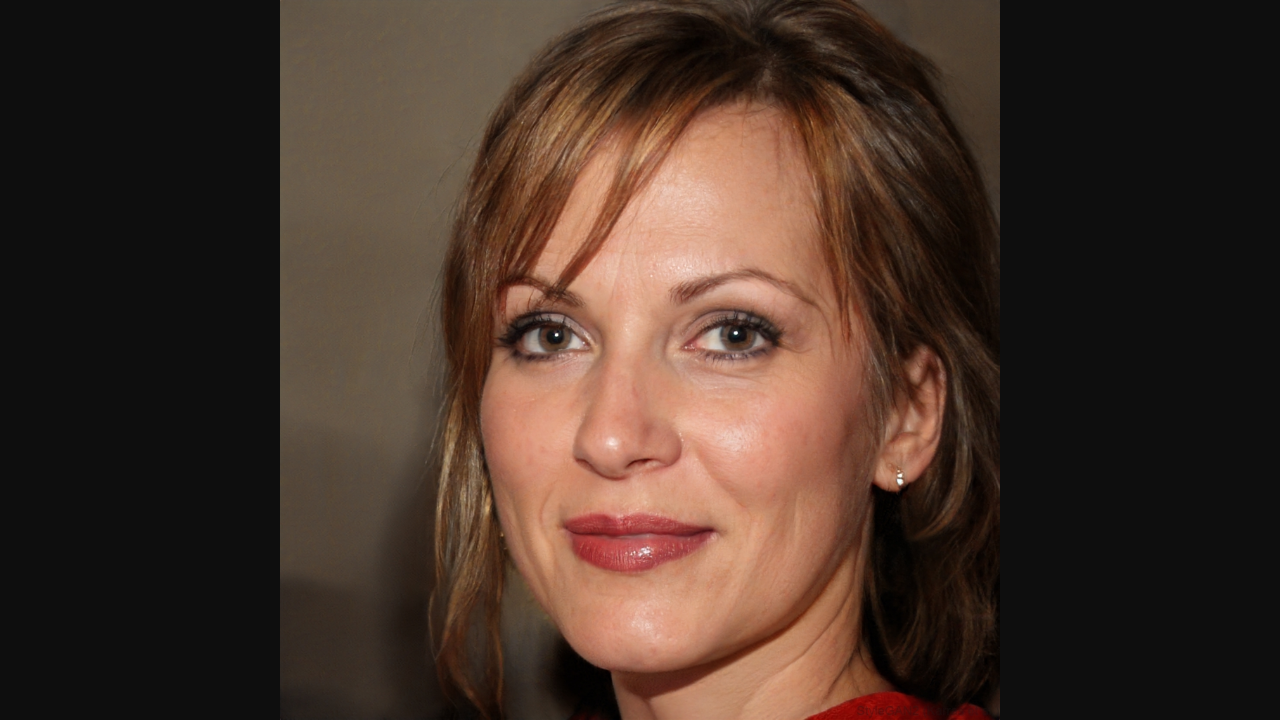

Navigated to This Person Does Not Exist website
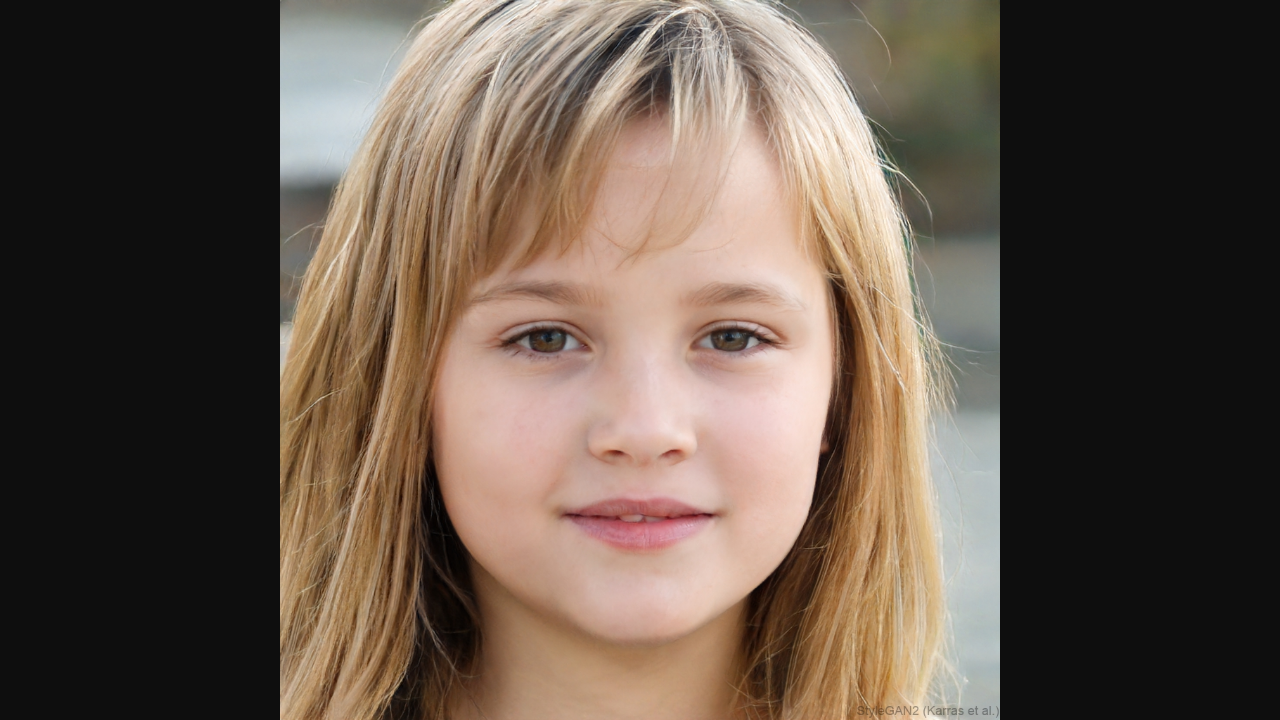

Page loaded - AI-generated face image is now visible
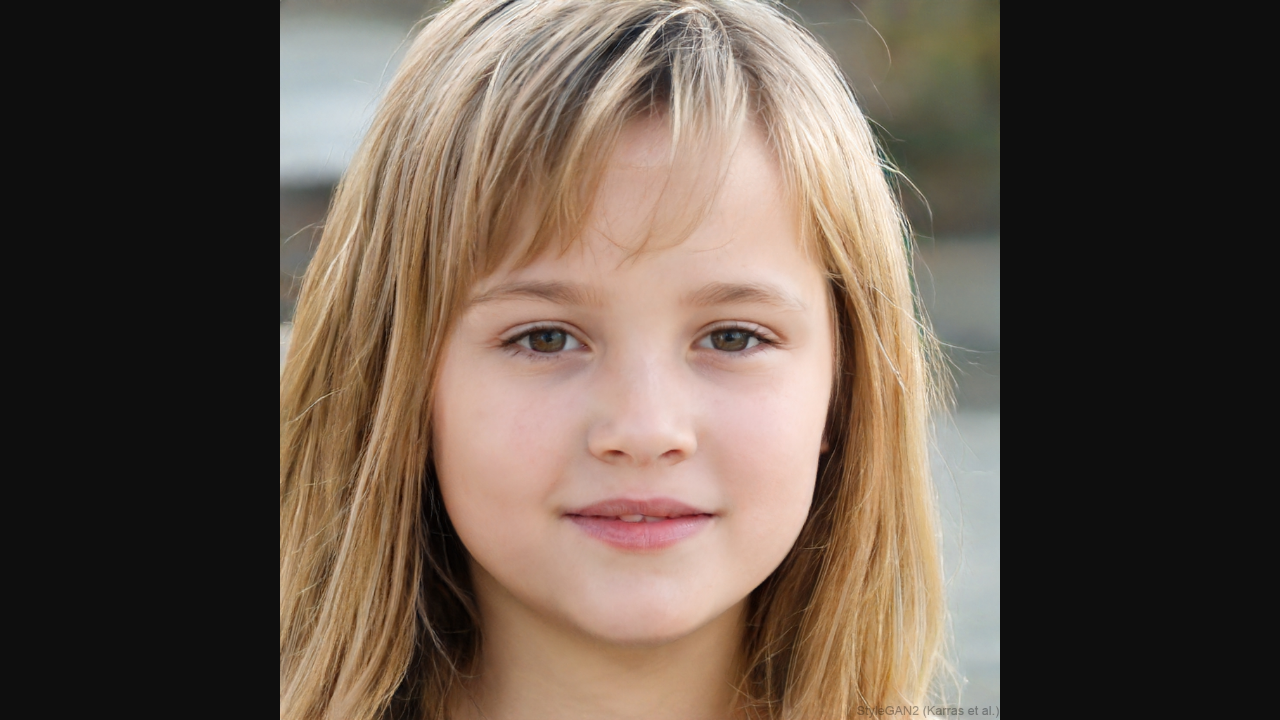

Refreshed the page to generate a new AI face
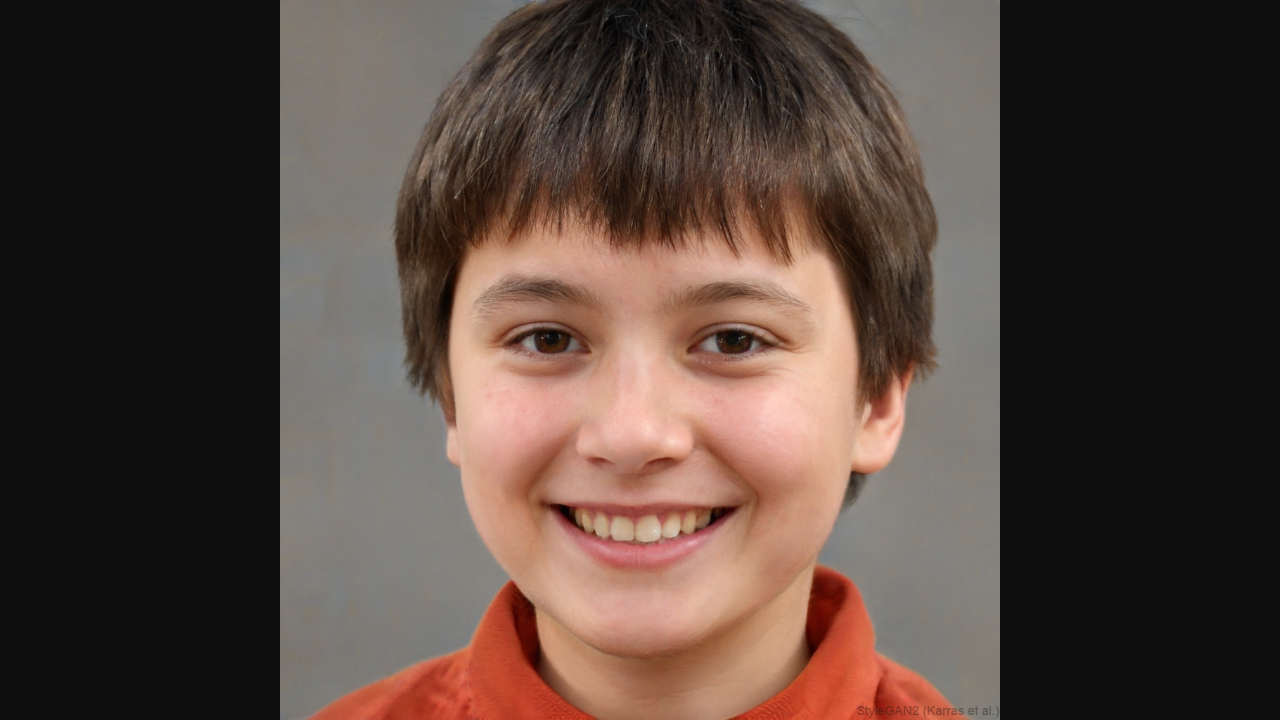

New image loaded after refresh - verified new AI-generated face is displayed
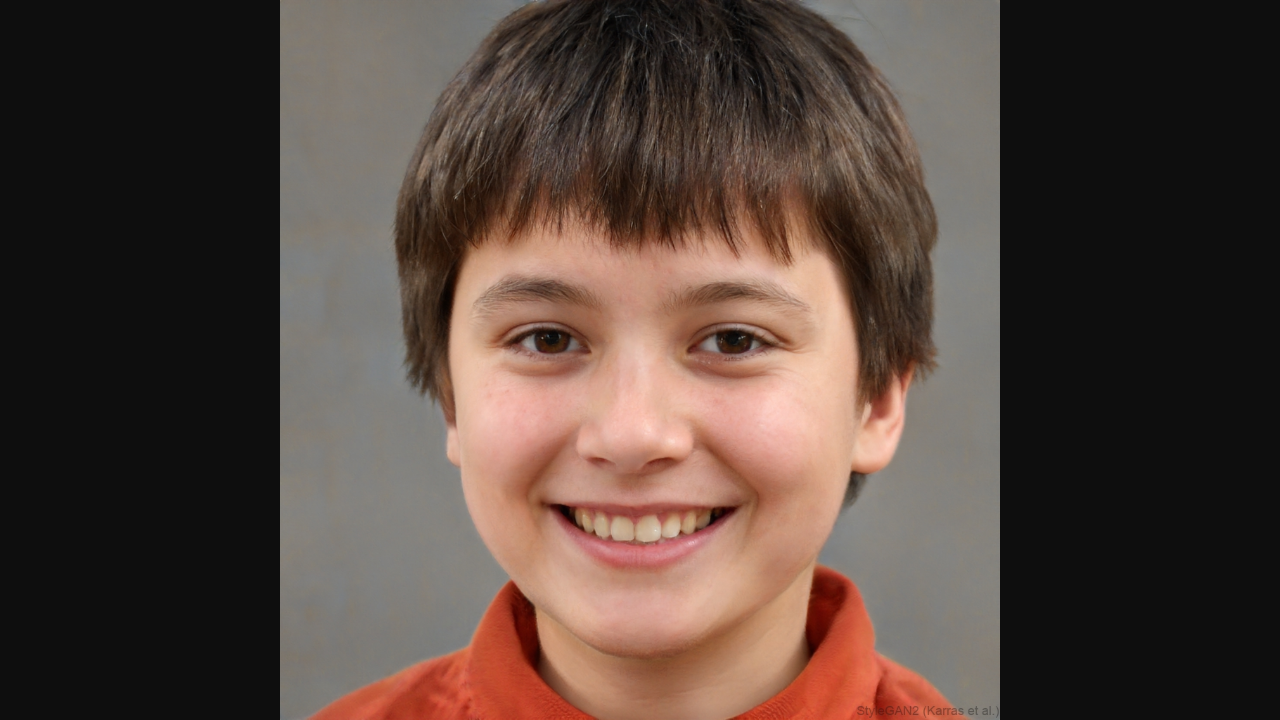

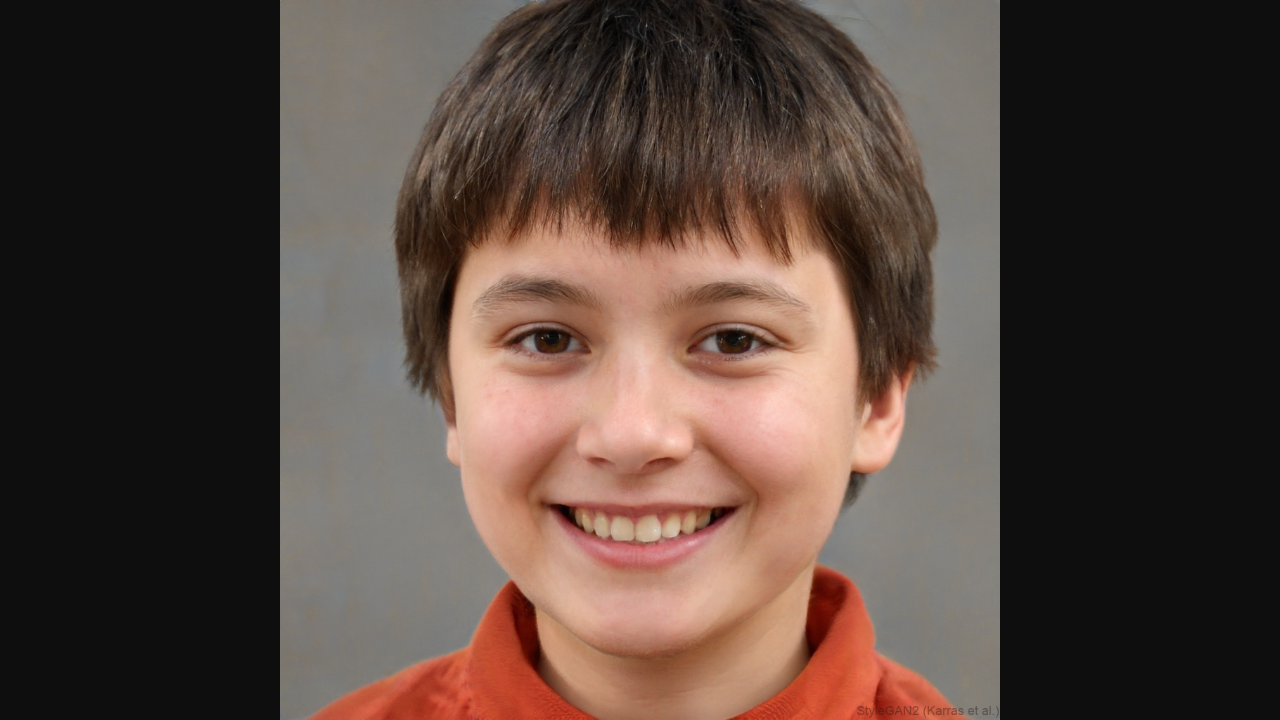